Tests that the input field is cleared after adding a todo item to the list.

Starting URL: https://demo.playwright.dev/todomvc

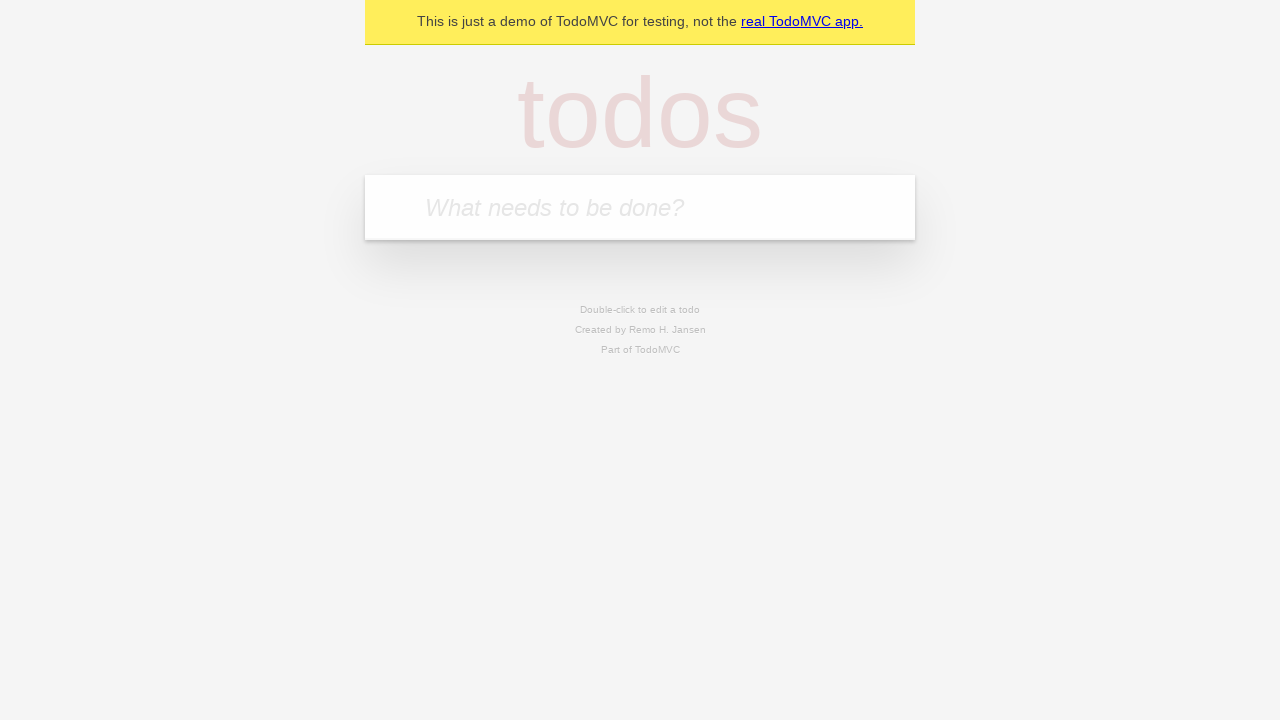

Located the todo input field with placeholder 'What needs to be done?'
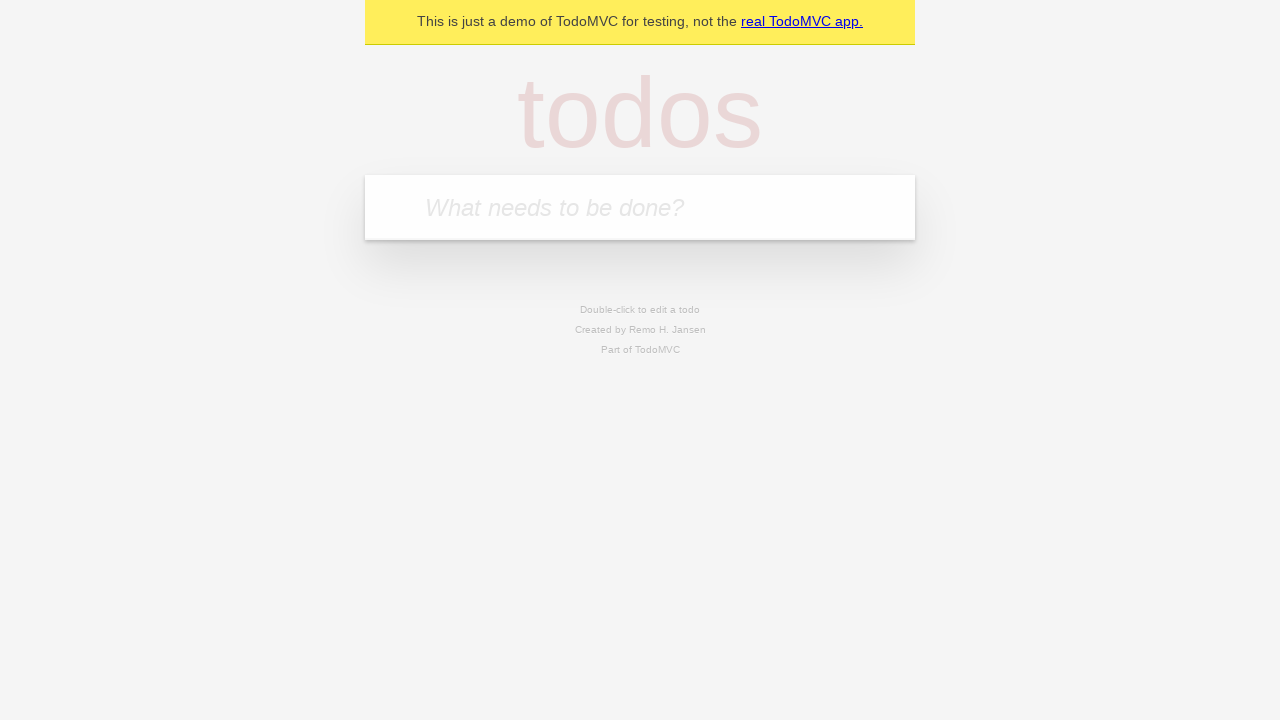

Filled todo input field with 'buy some cheese' on internal:attr=[placeholder="What needs to be done?"i]
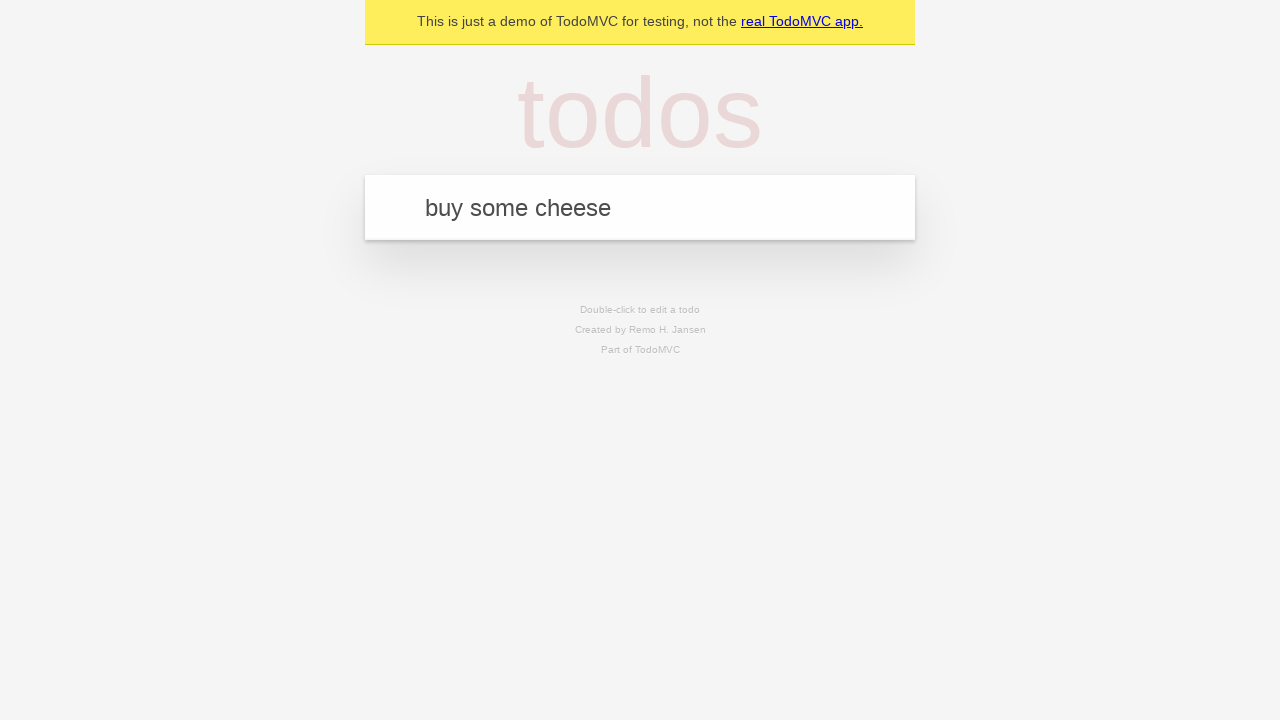

Pressed Enter to add the todo item on internal:attr=[placeholder="What needs to be done?"i]
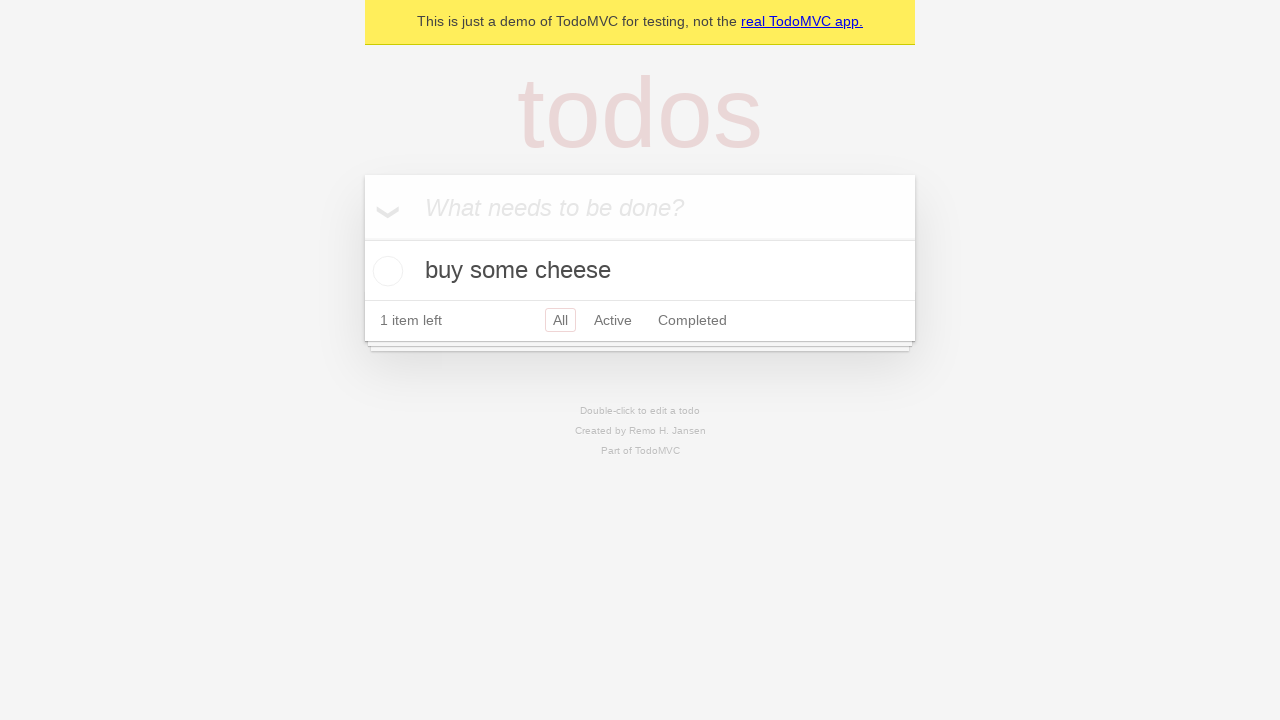

Todo item appeared in the list
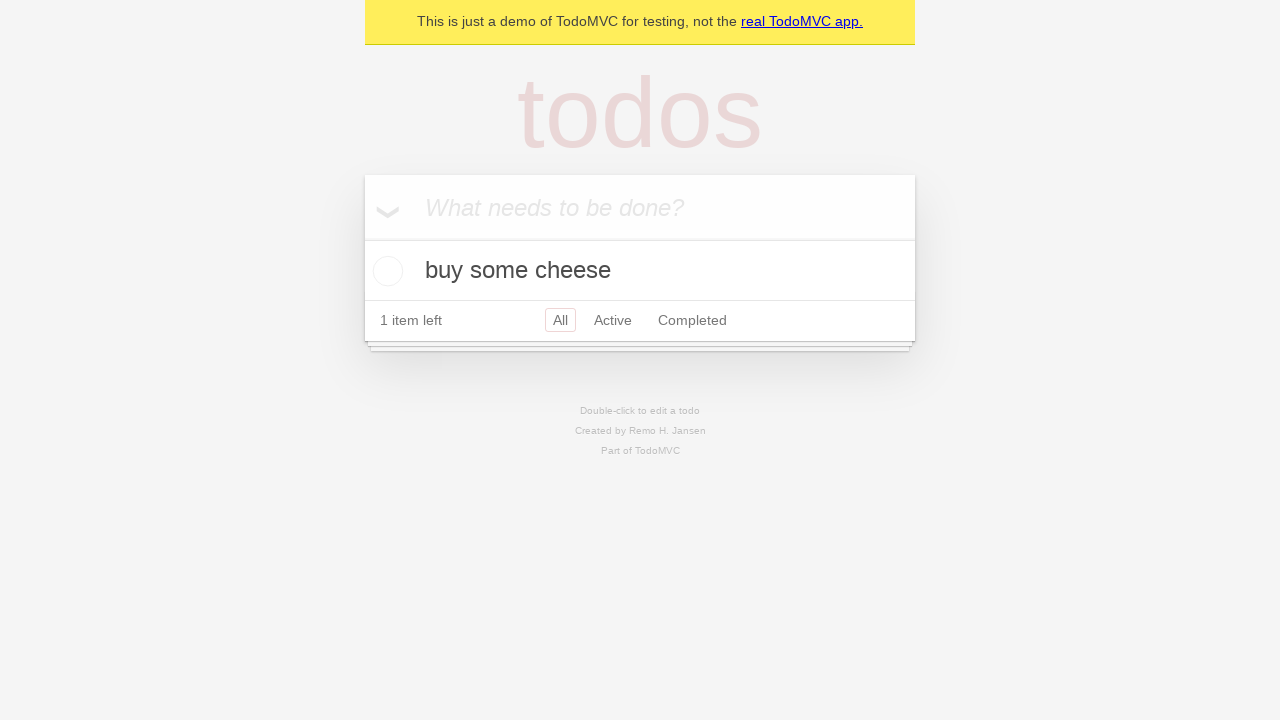

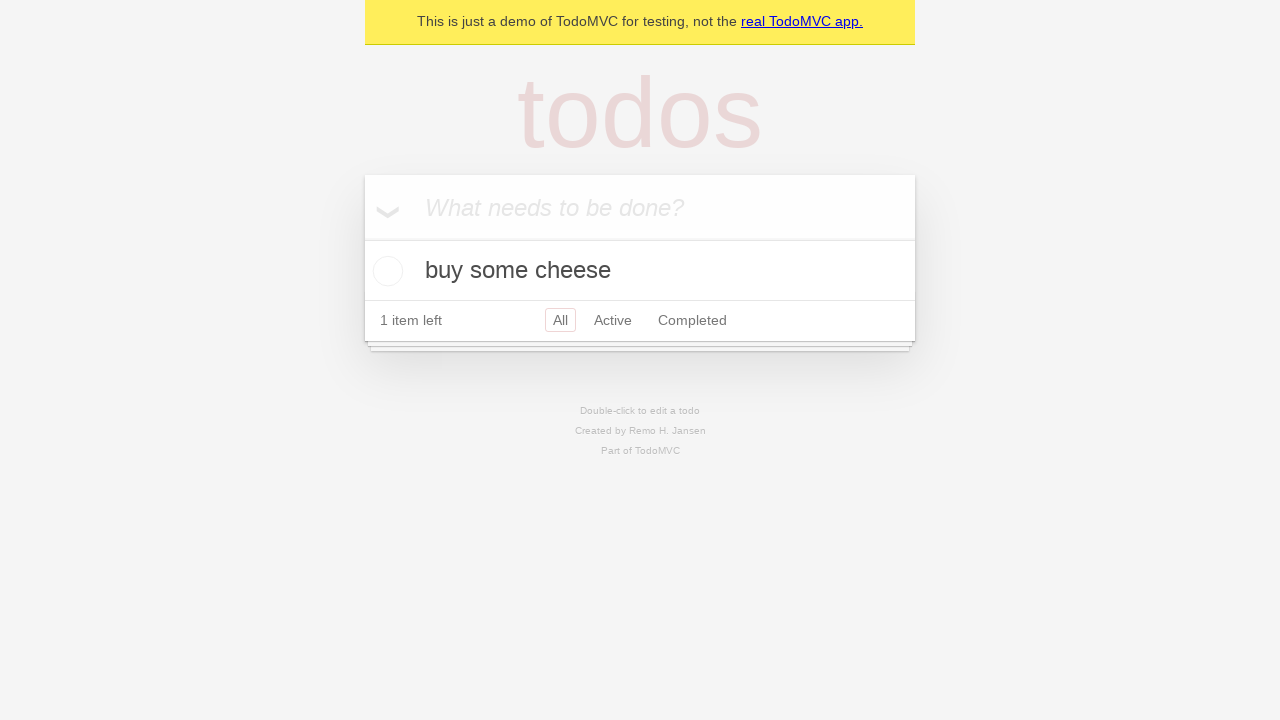